Tests an e-commerce product search and add to cart functionality by searching for products containing "ca" and adding a specific item to the cart

Starting URL: https://rahulshettyacademy.com/seleniumPractise/#/

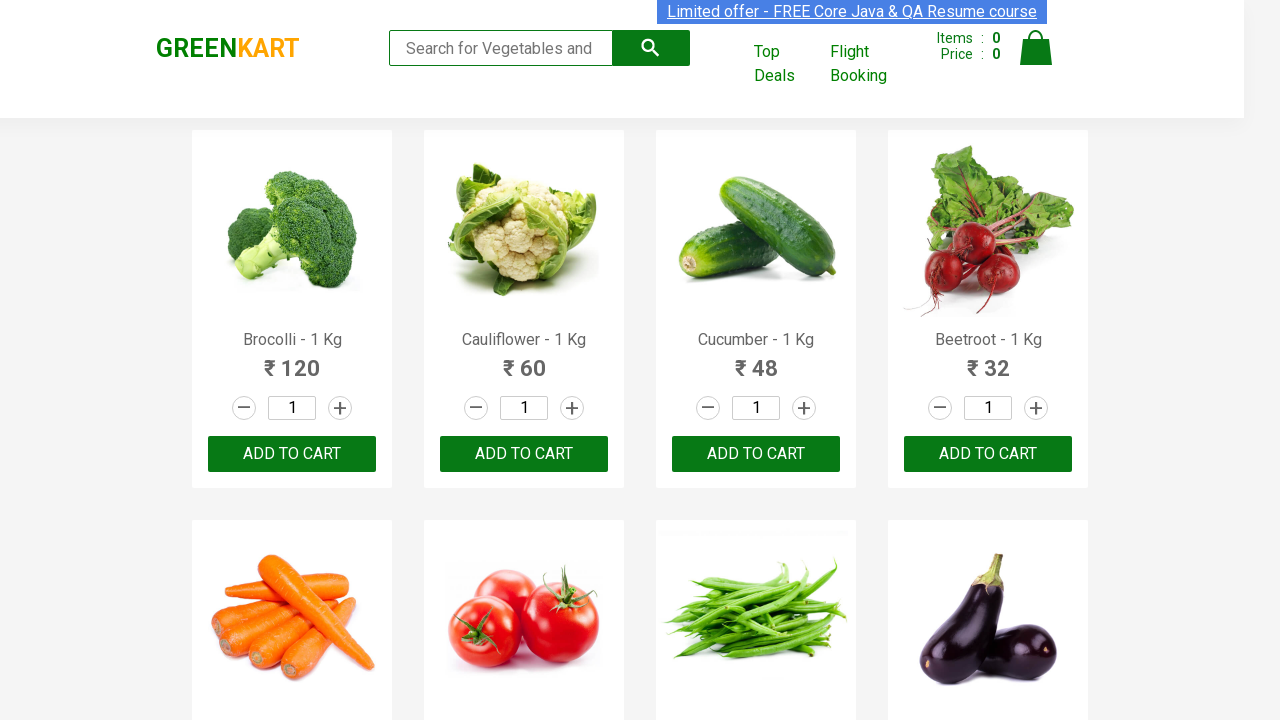

Filled search field with 'ca' to filter products on .search-keyword
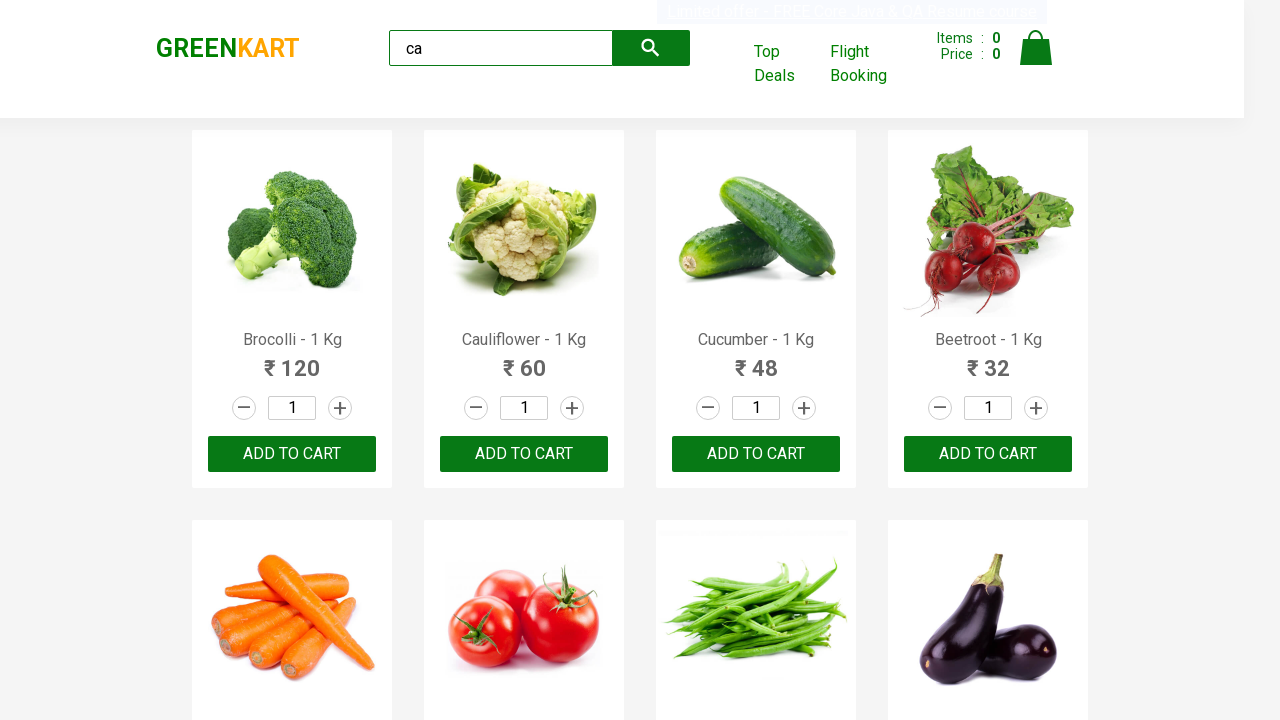

Waited 2 seconds for products to filter
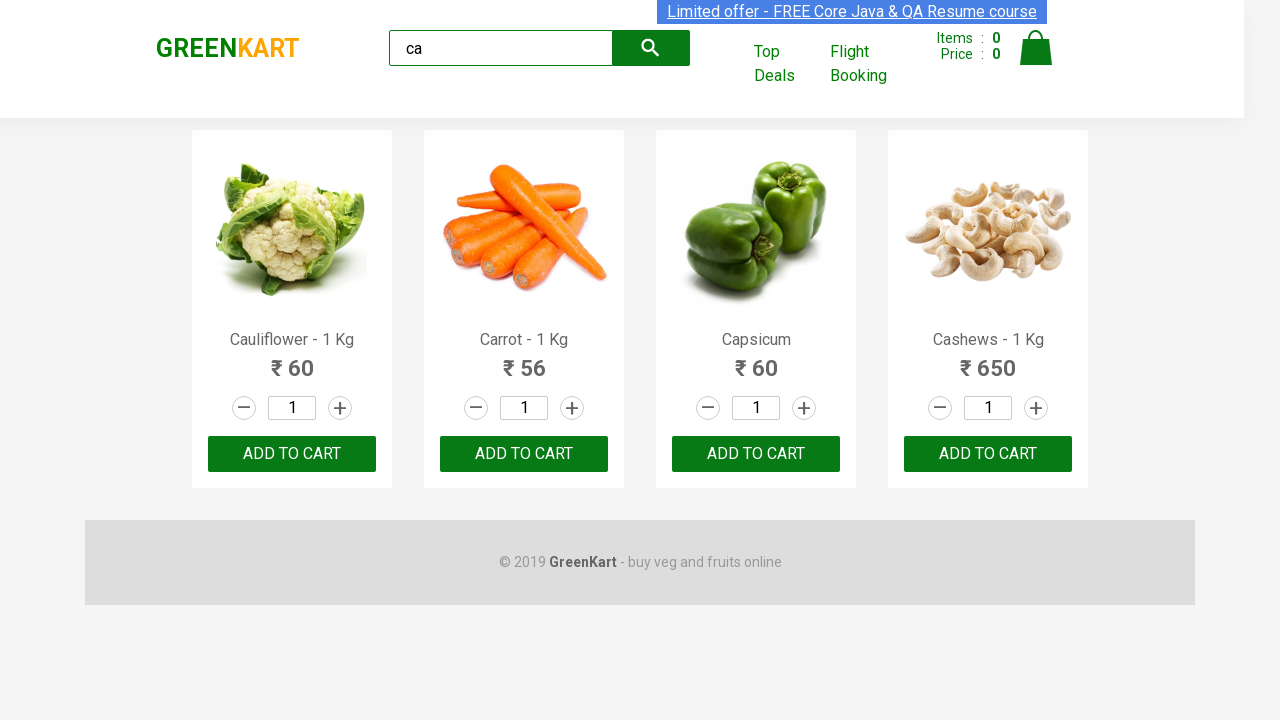

Verified filtered products are visible on the page
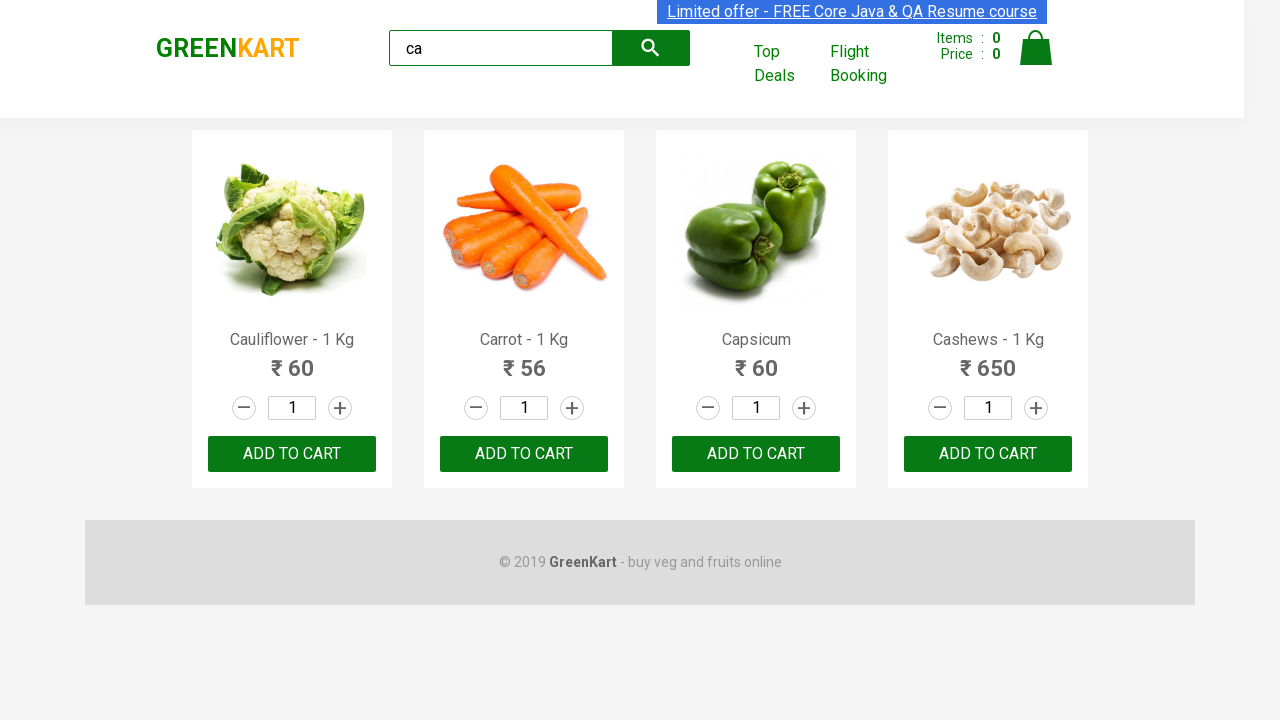

Clicked ADD TO CART button for the third product in search results at (756, 454) on .products .product >> nth=2 >> text=ADD TO CART
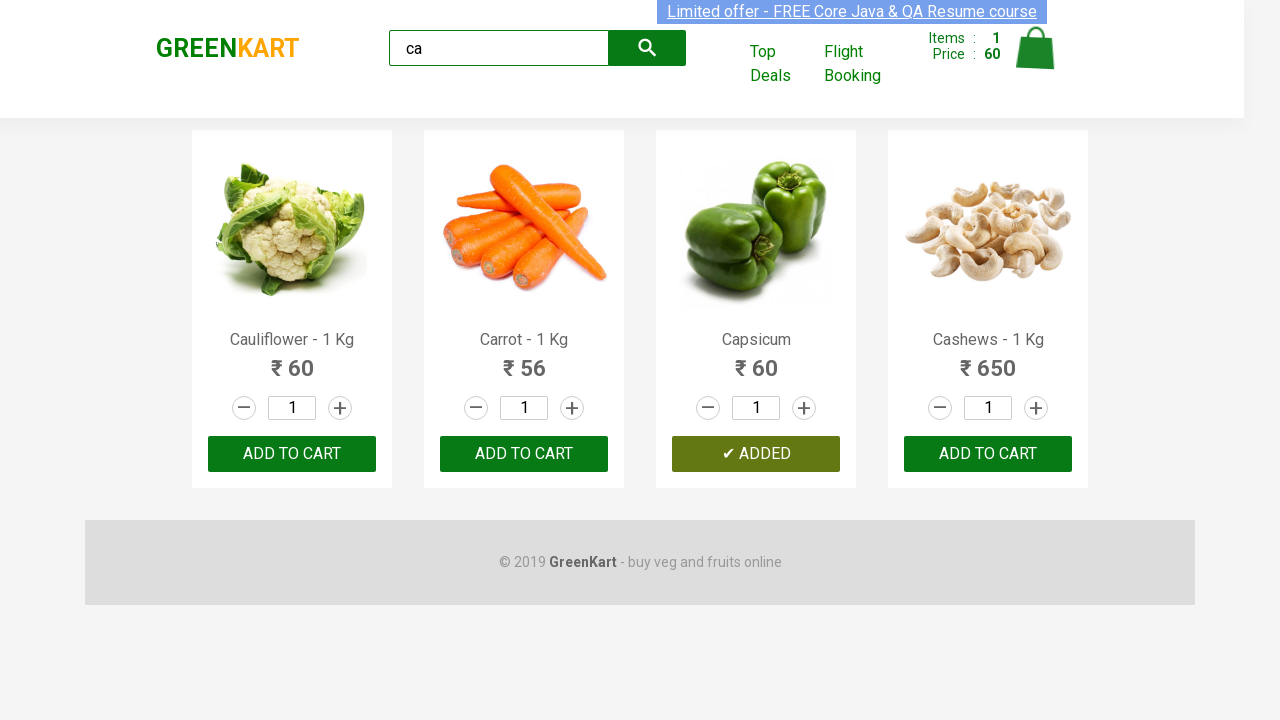

Found Cashews product and clicked ADD TO CART button at (988, 454) on .products .product >> nth=3 >> text=ADD TO CART
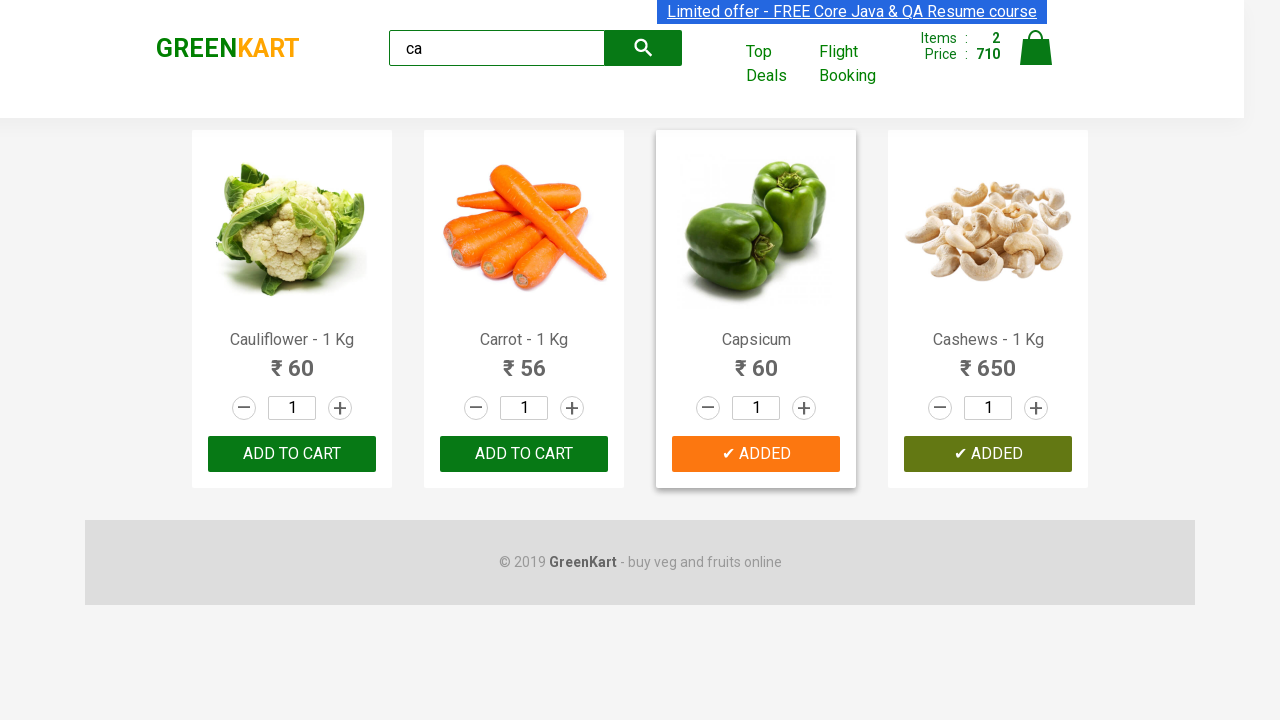

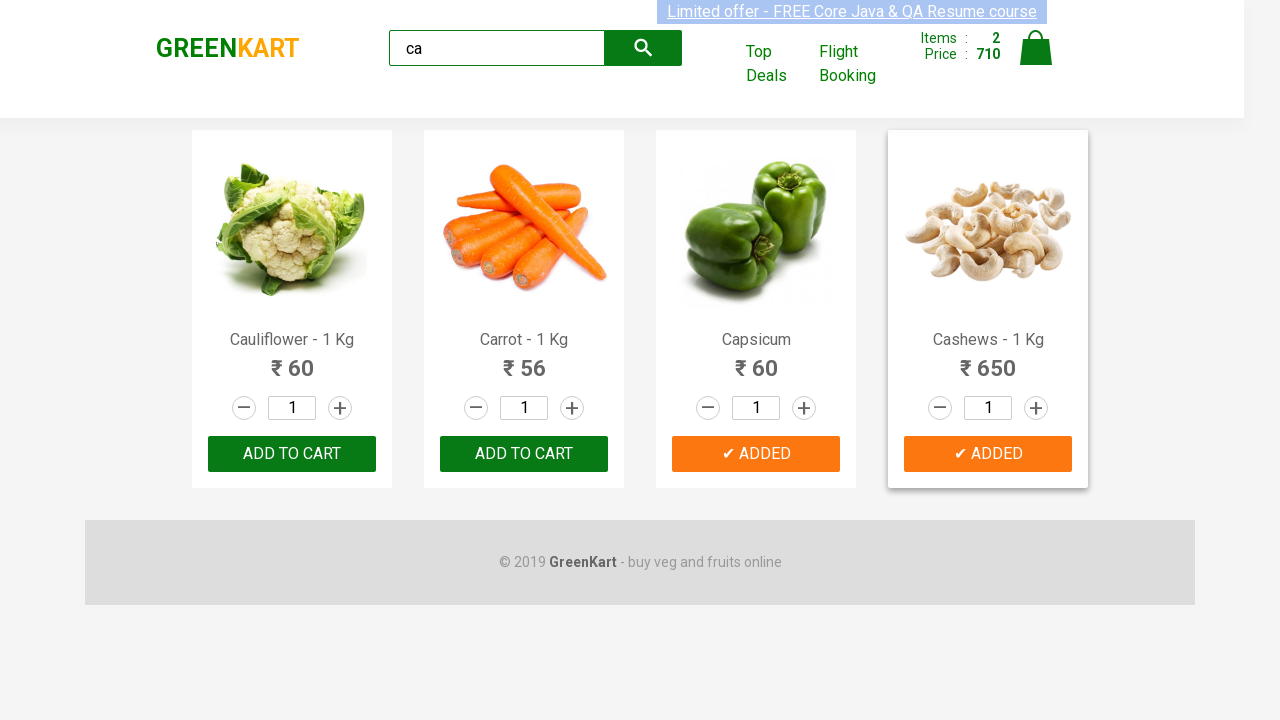